Tests a registration form by filling out user profile information including username, password, name, email, address, phone, and accepting terms with digital signatures.

Starting URL: http://www.elitemate.com/myJsp/join.jsp?id=shpsc&path=R&pageid=364&subid=313405__

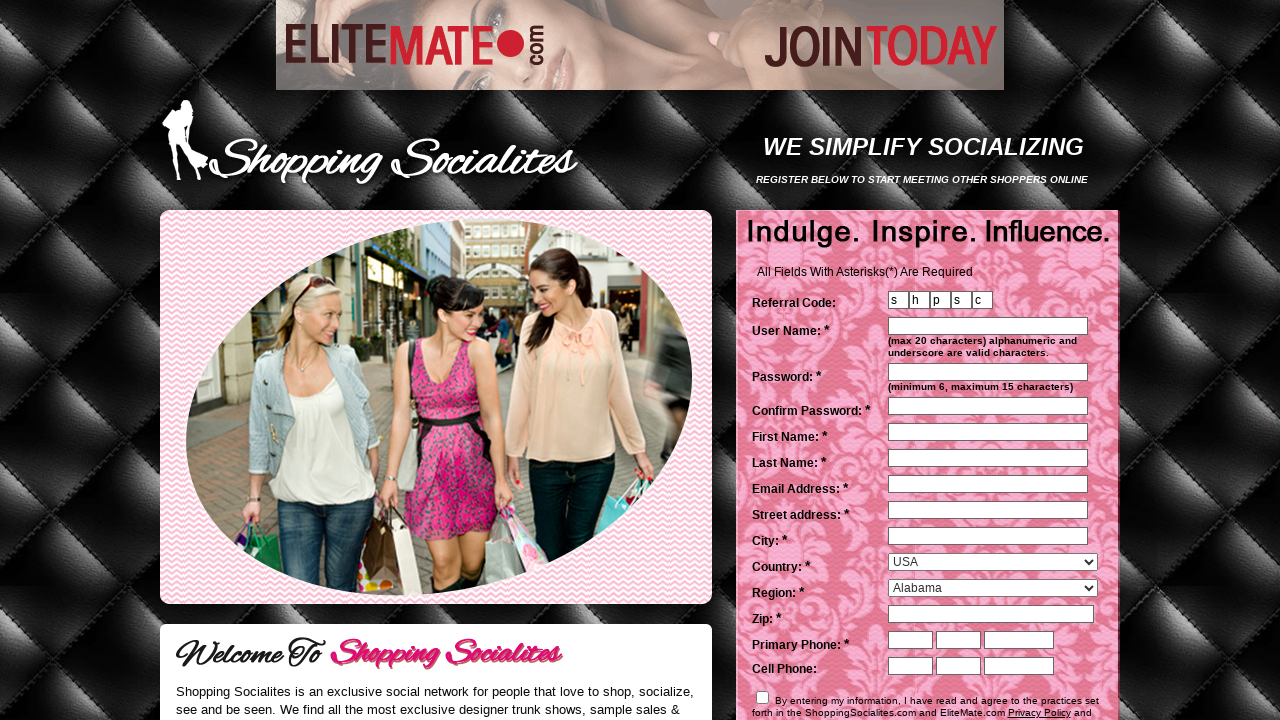

Filled username field with 'testuser7842' on #uname2
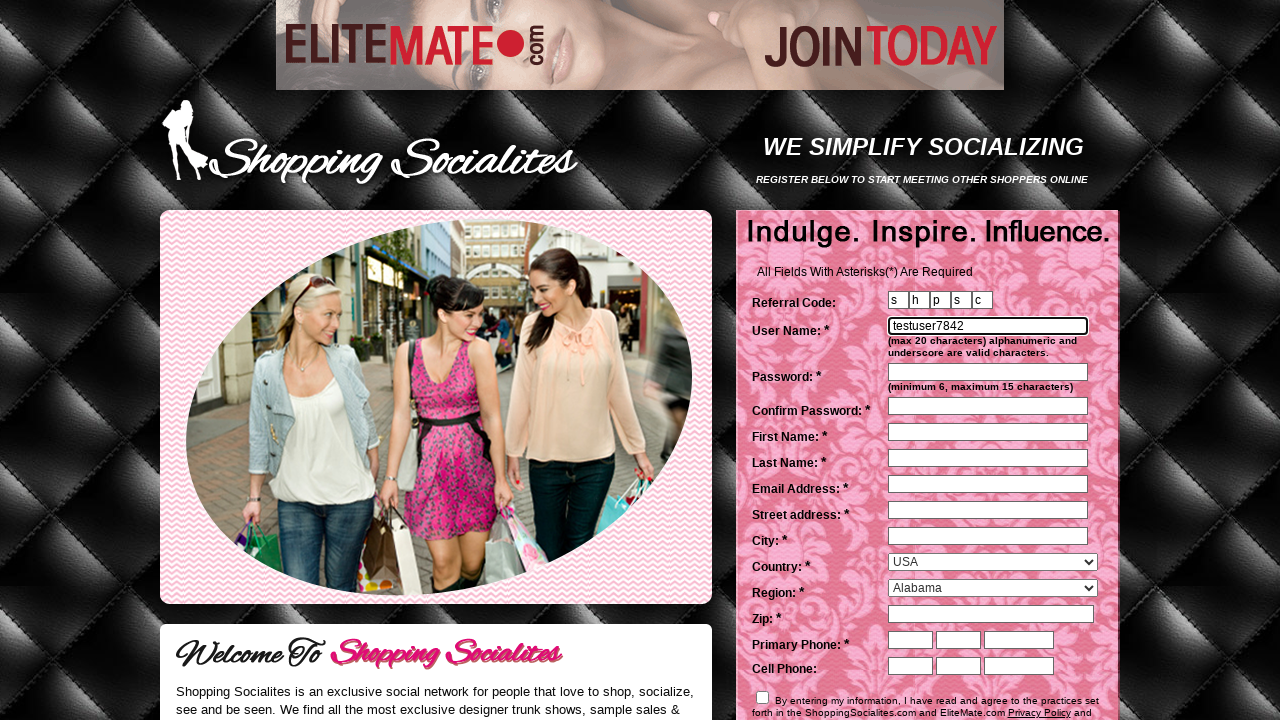

Filled password field on #pwd
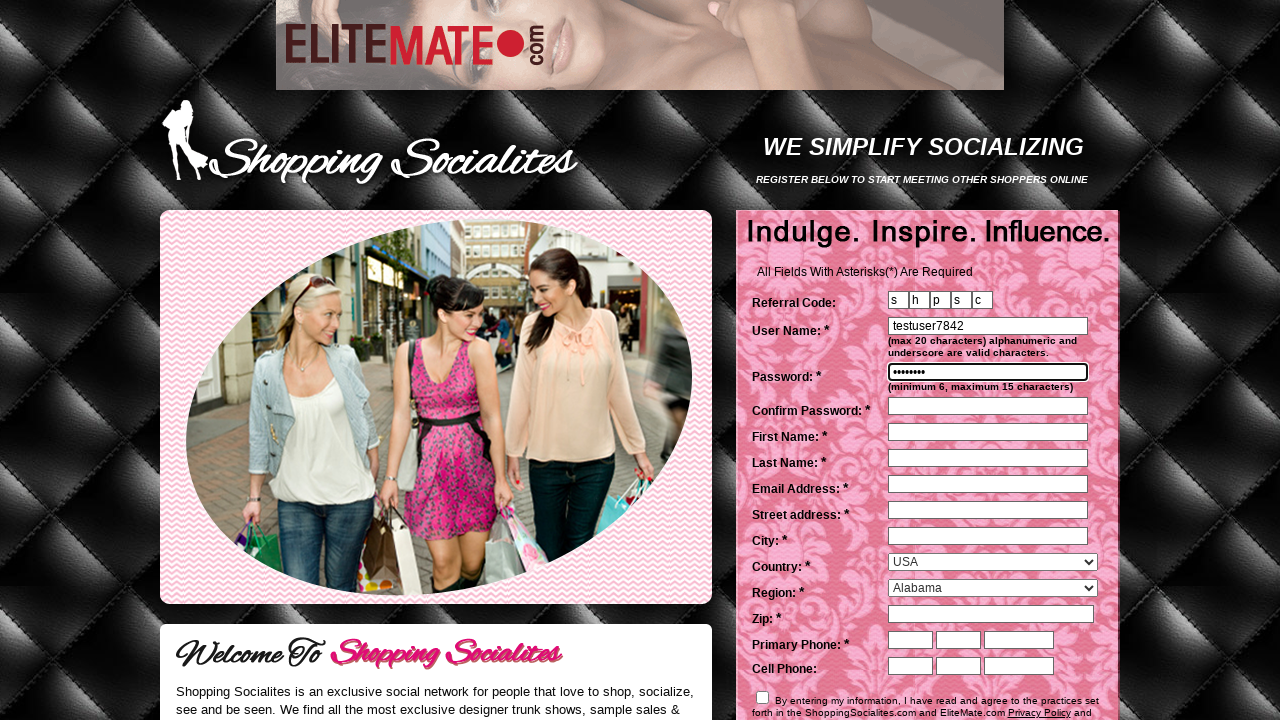

Filled password confirmation field on #pwd2
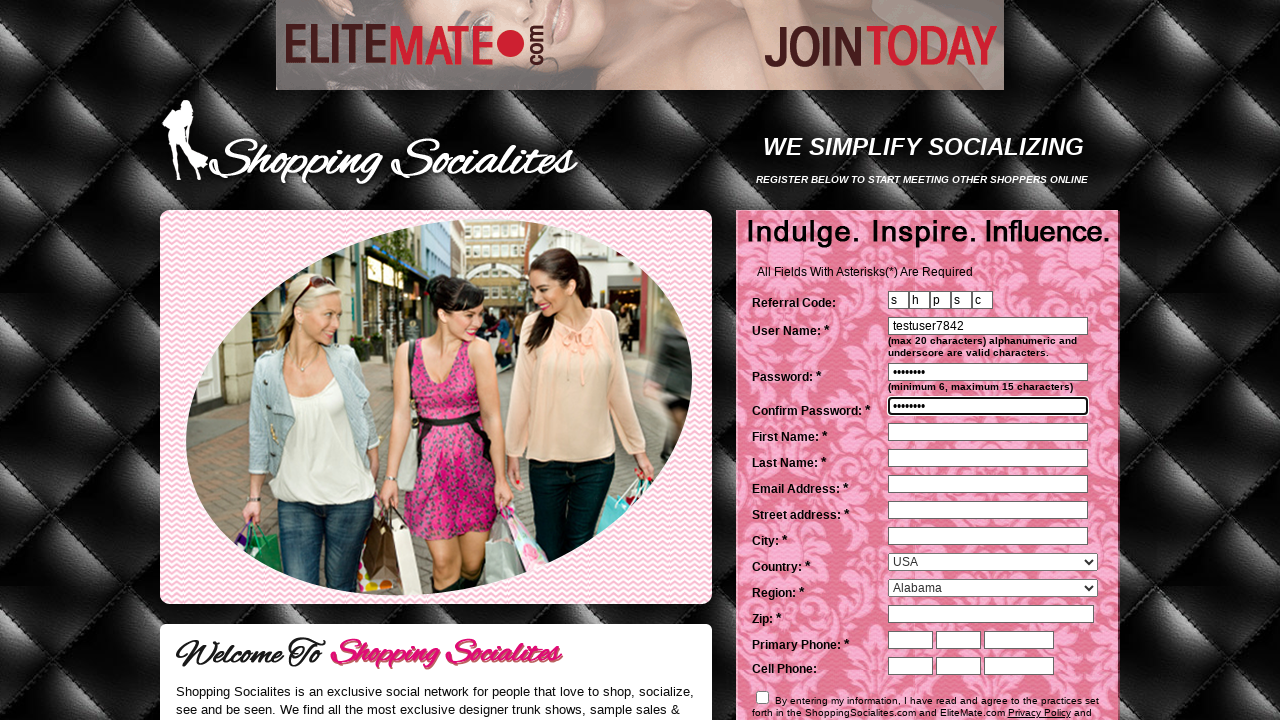

Filled first name field with 'Jennifer' on #fname
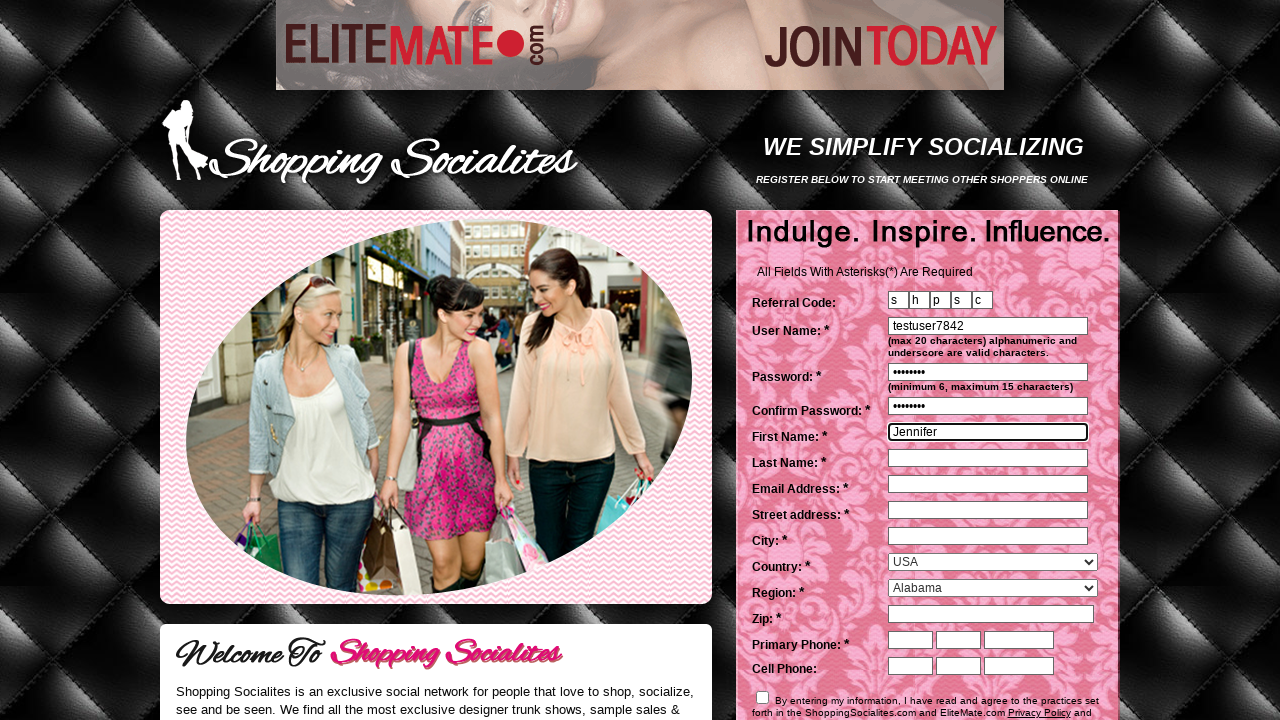

Filled last name field with 'Thompson' on #lname
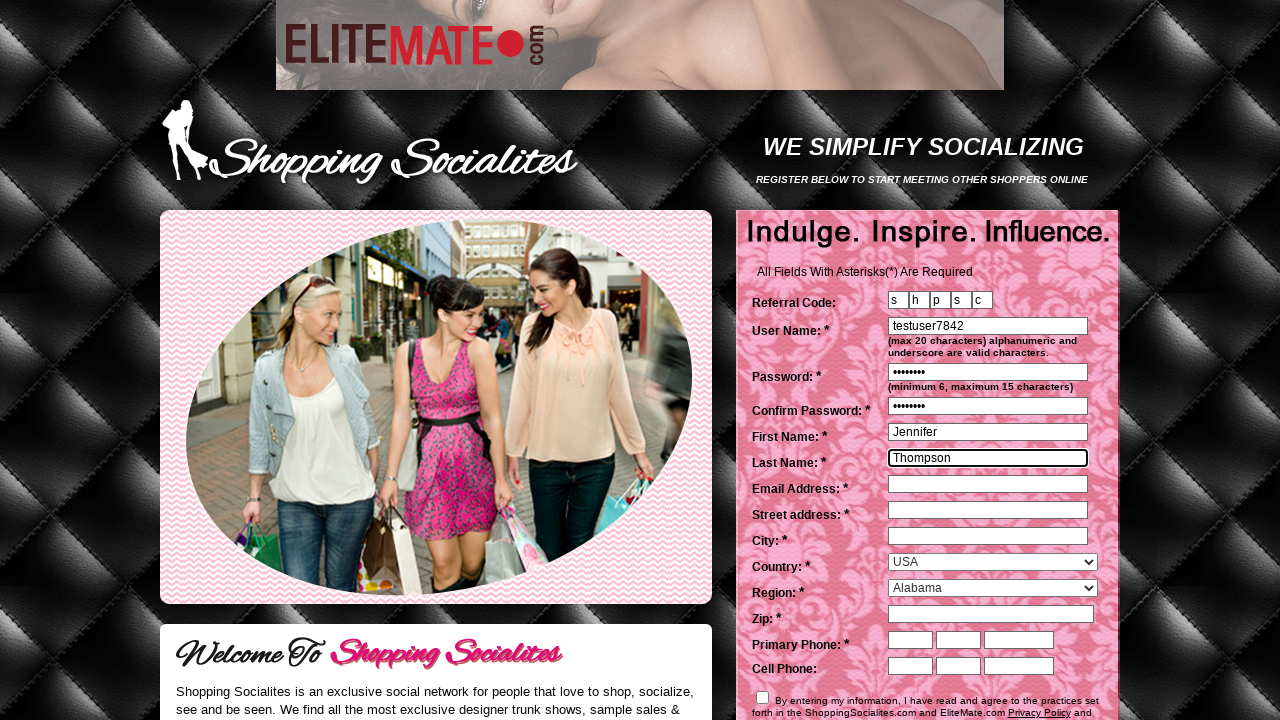

Filled email field with 'jennifer.thompson7842@example.com' on #email
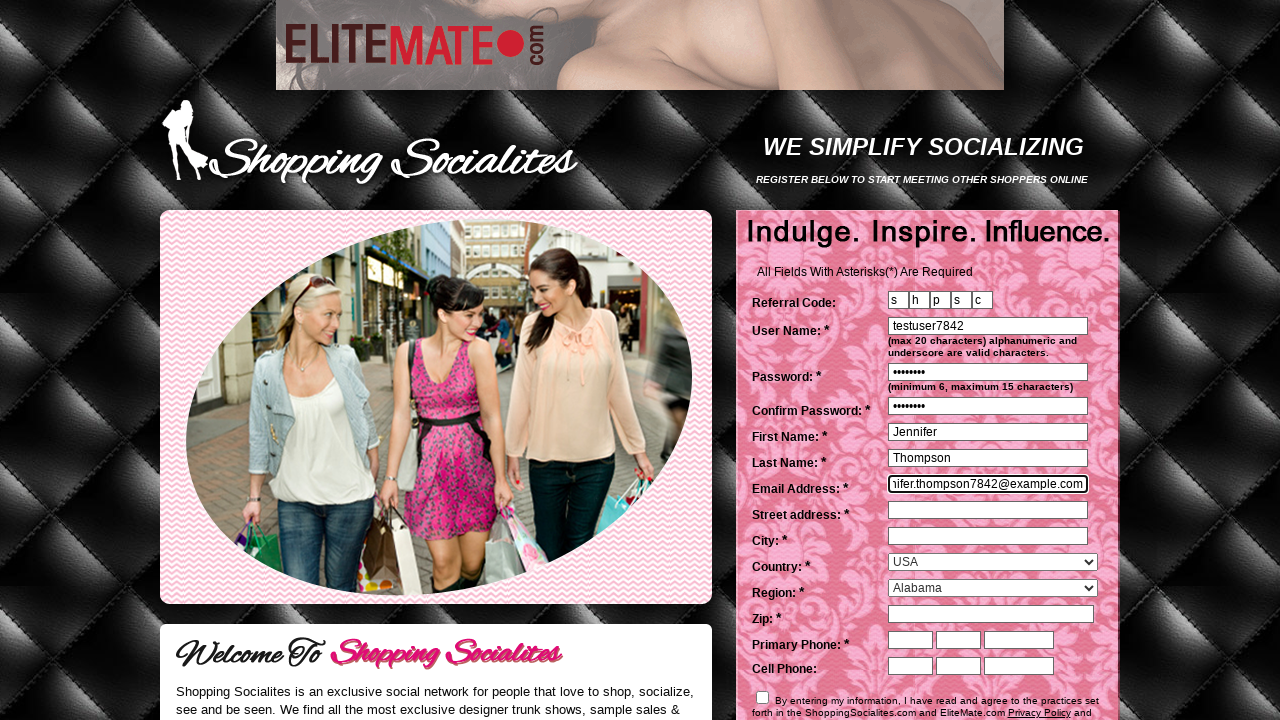

Filled additional email field on #add
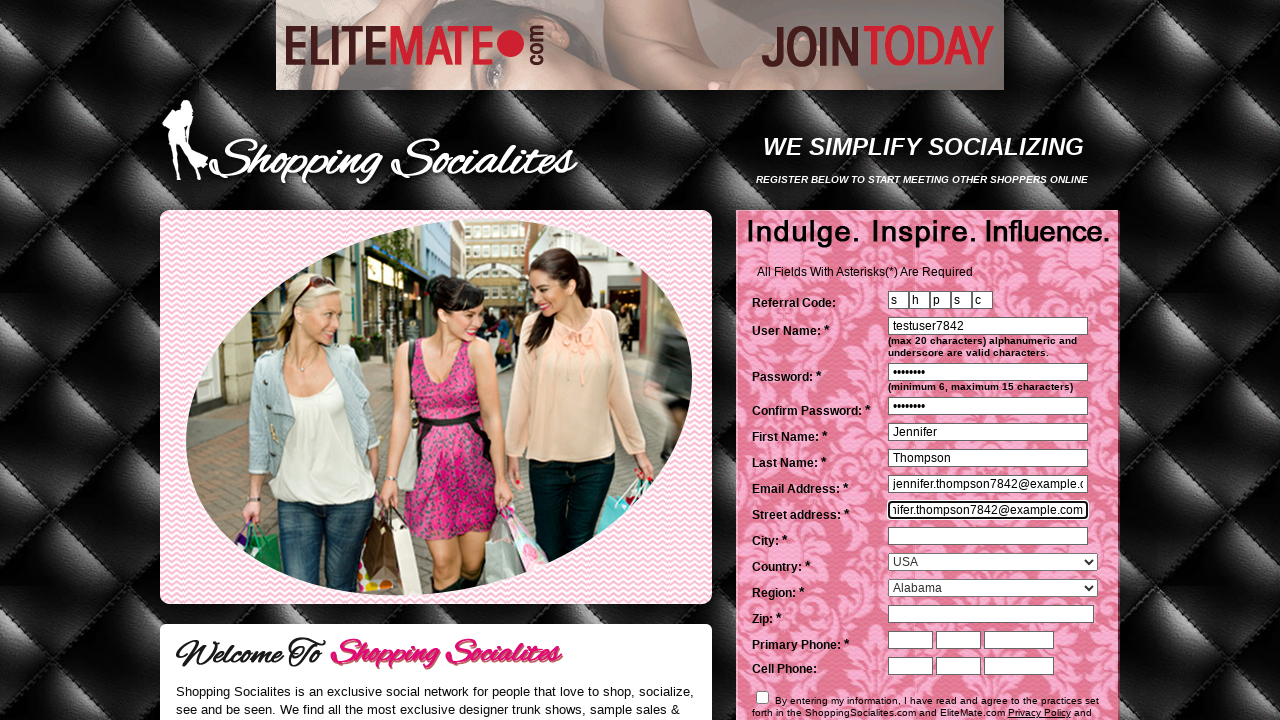

Filled city field with 'Austin' on #city
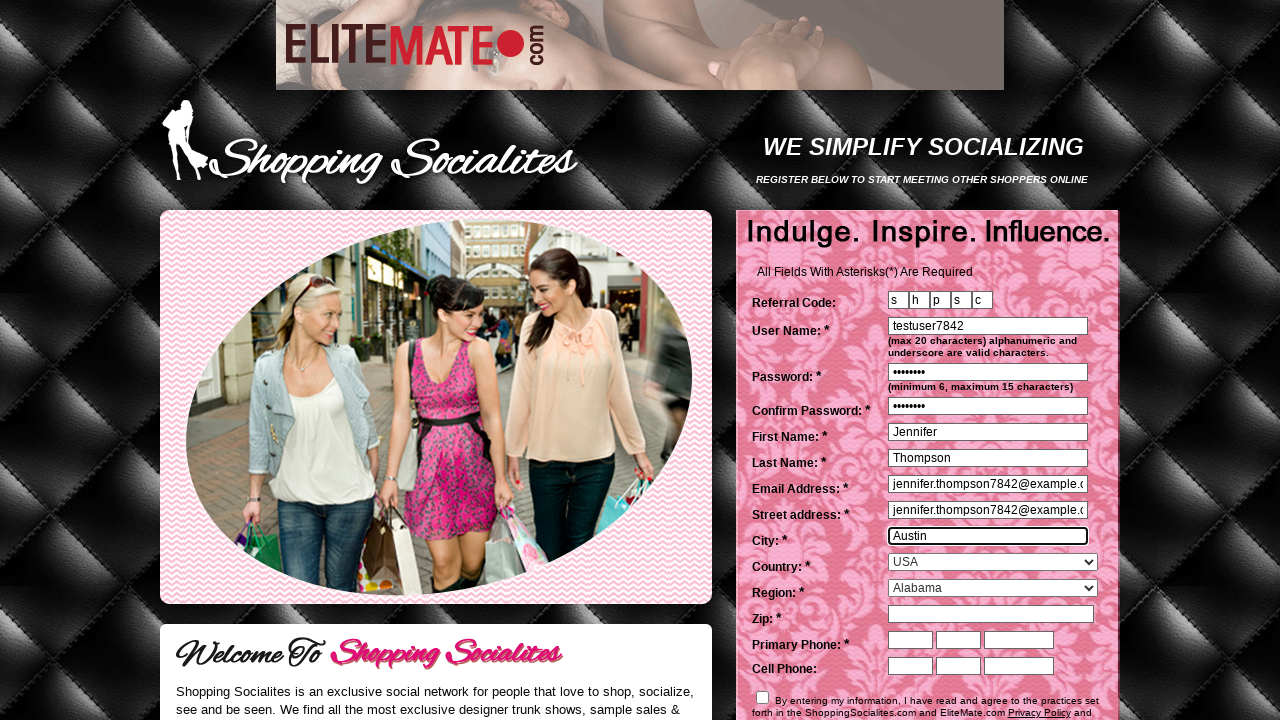

Selected state 'Texas' from dropdown on #statecombo
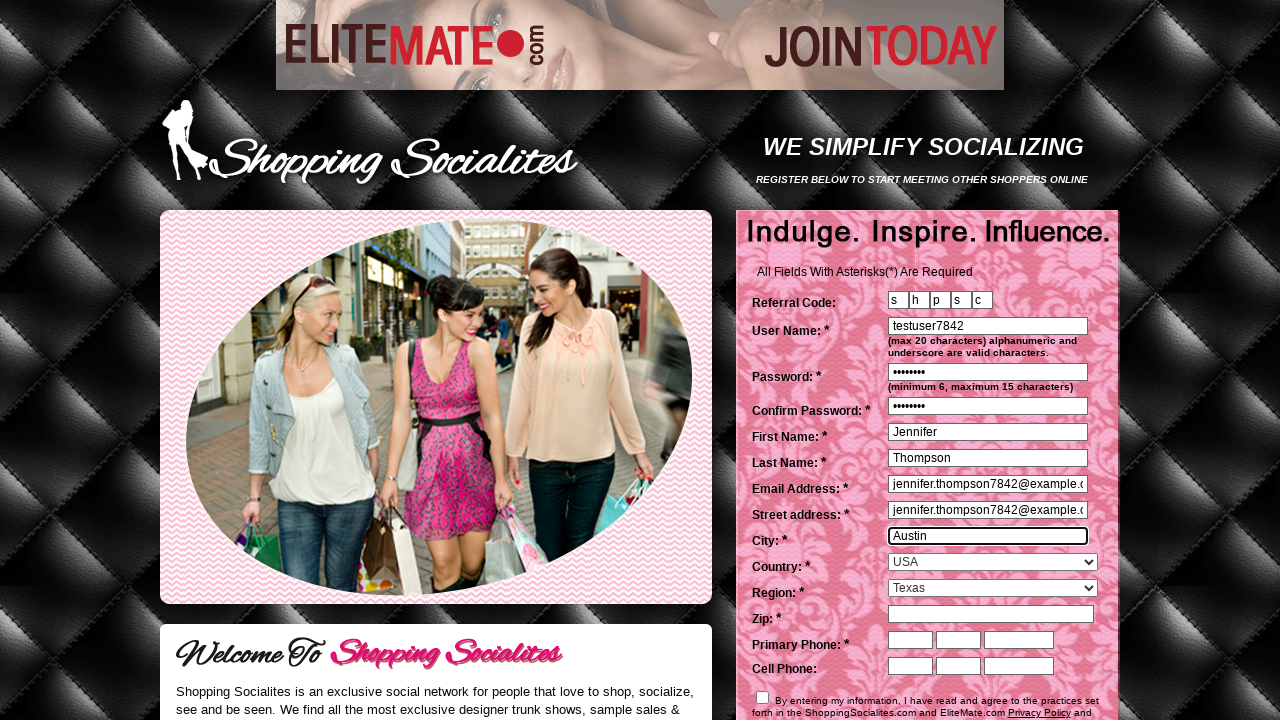

Filled zipcode field with '78701' on #zip
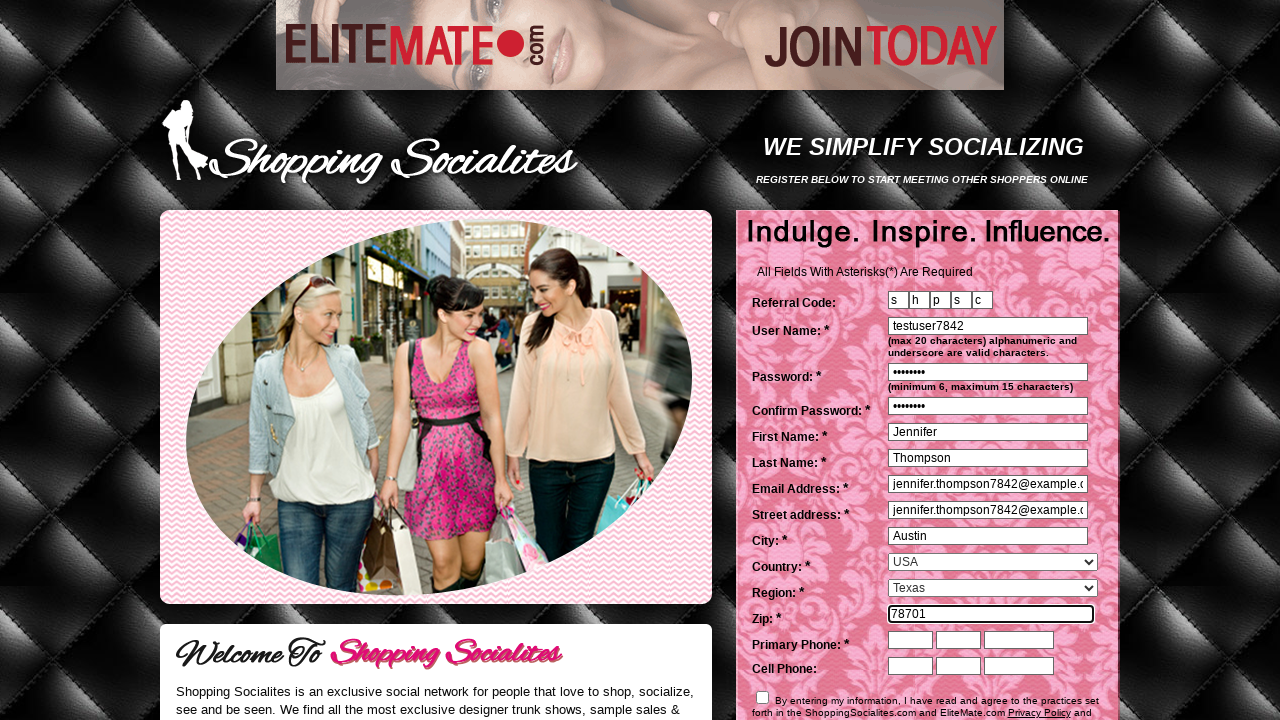

Filled primary phone field with '5125557890' on #phPrim1
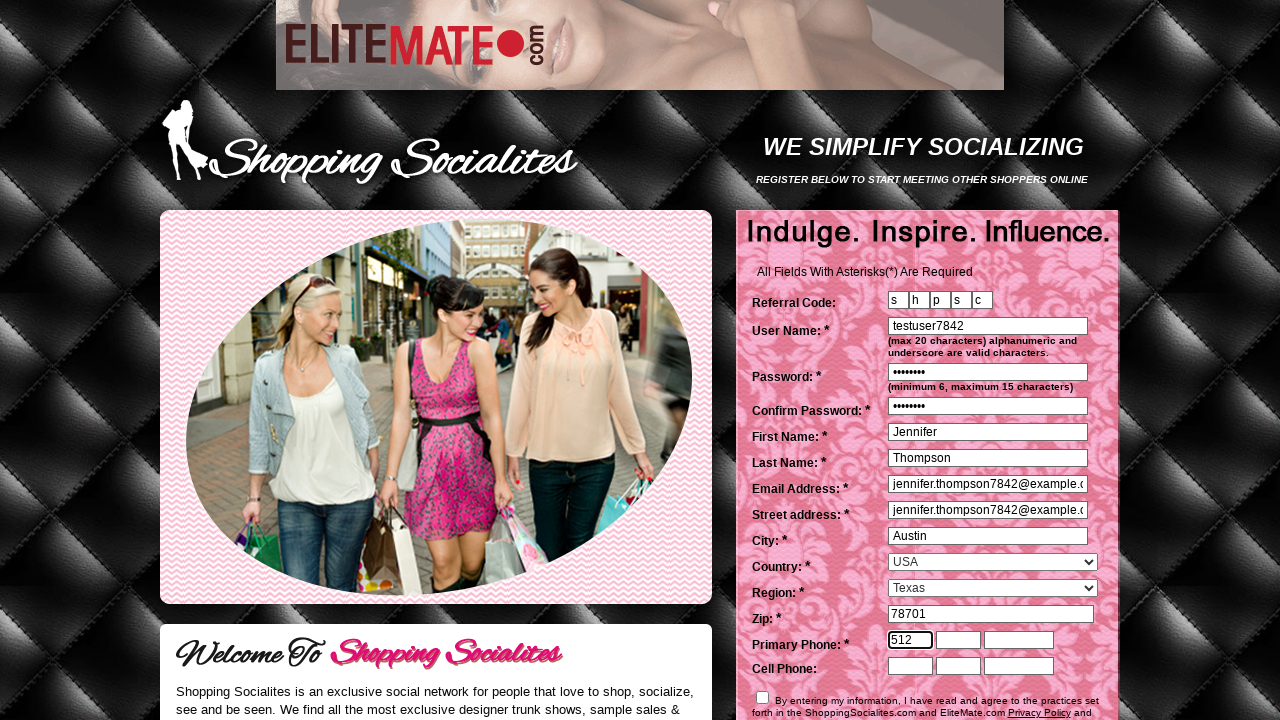

Cleared secondary phone field on #phPrim2
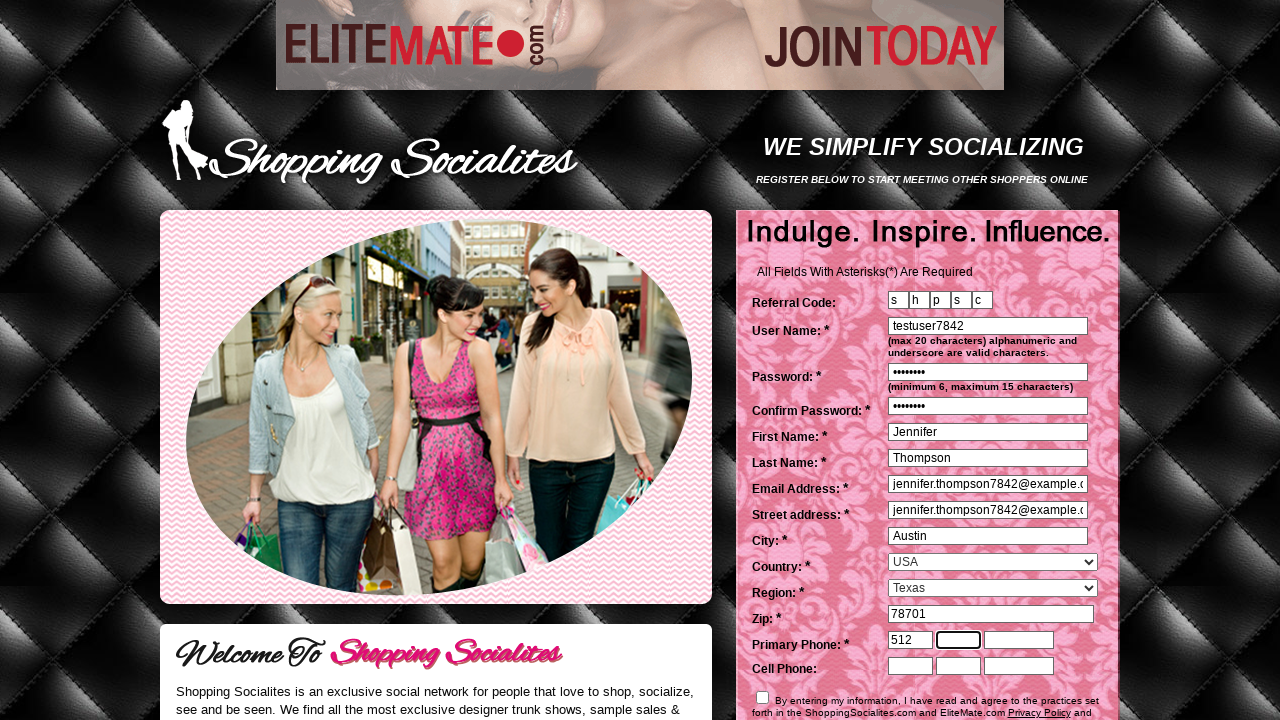

Cleared tertiary phone field on #phPrim3
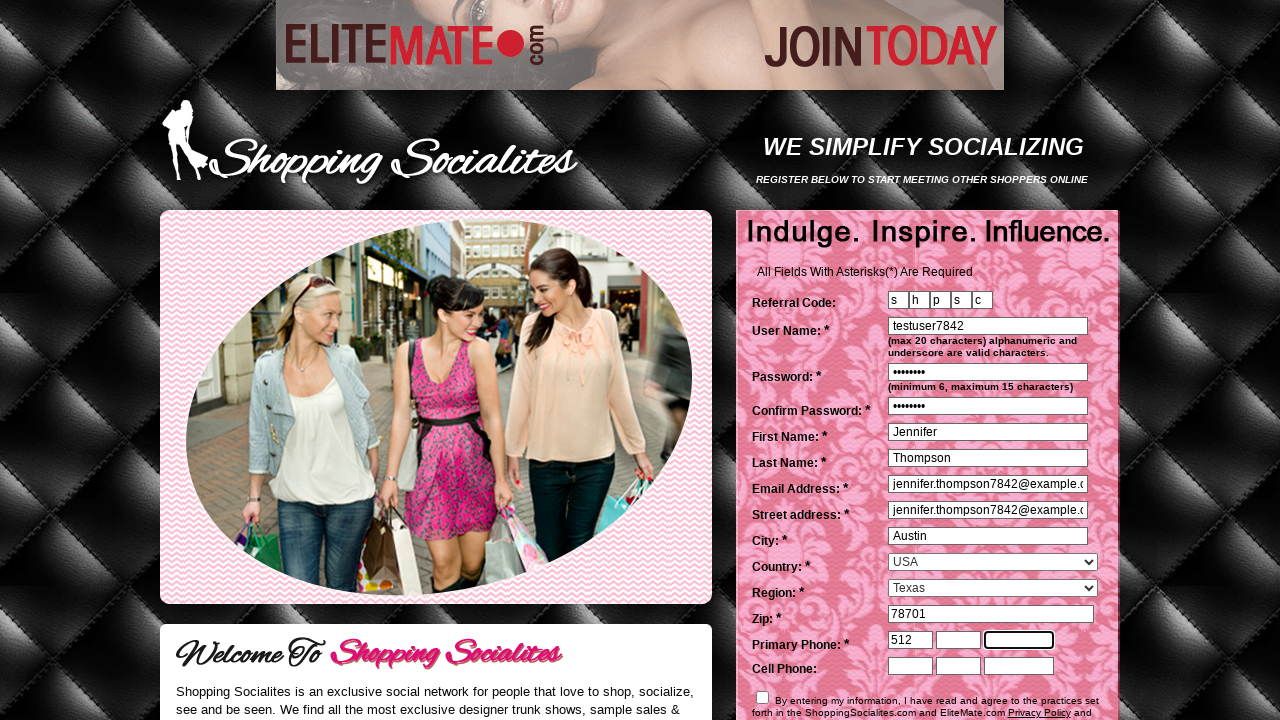

Clicked first terms and conditions checkbox at (762, 698) on #terms
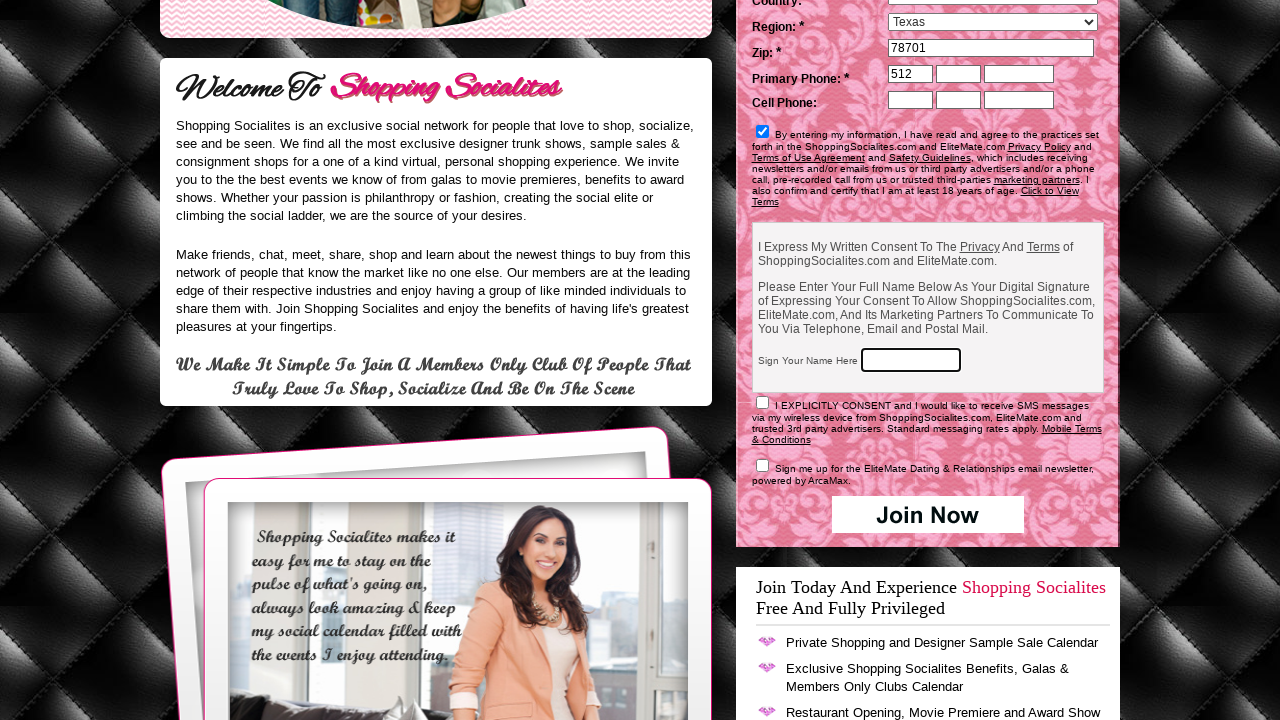

Filled first digital signature field with 'JenniferThompson' on #digital_signature
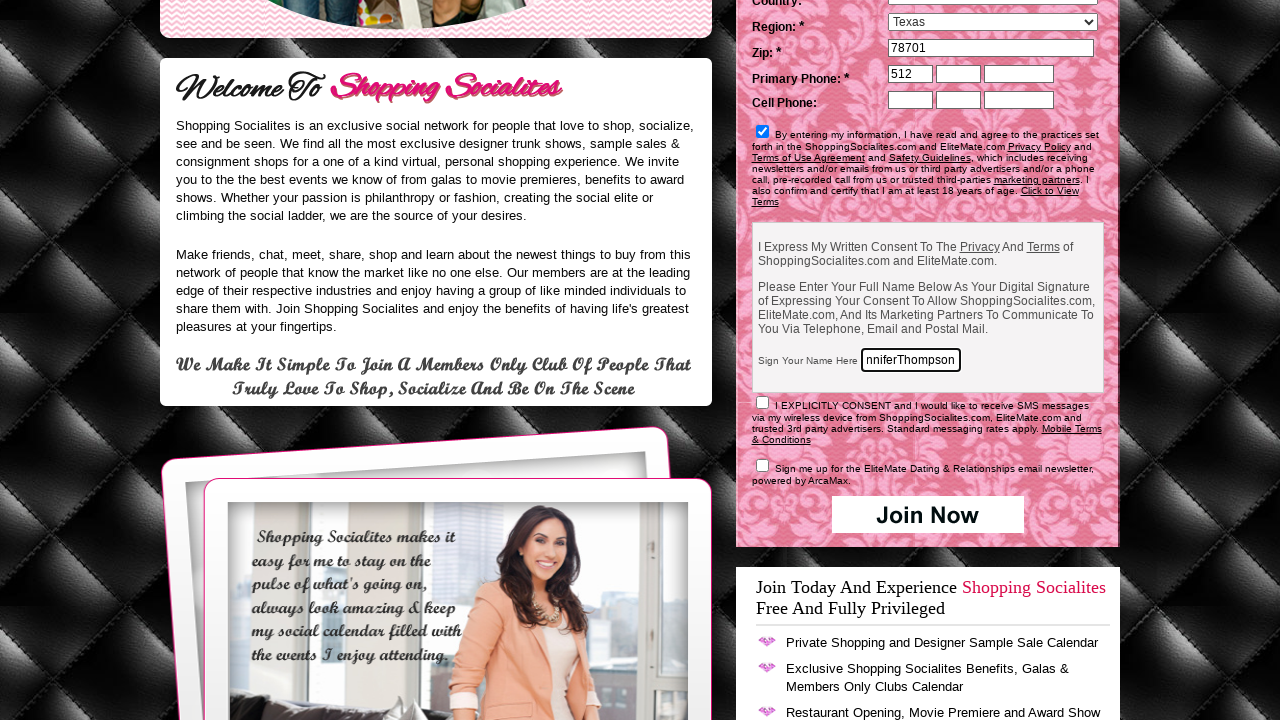

Clicked second terms and conditions checkbox at (762, 402) on #terms1
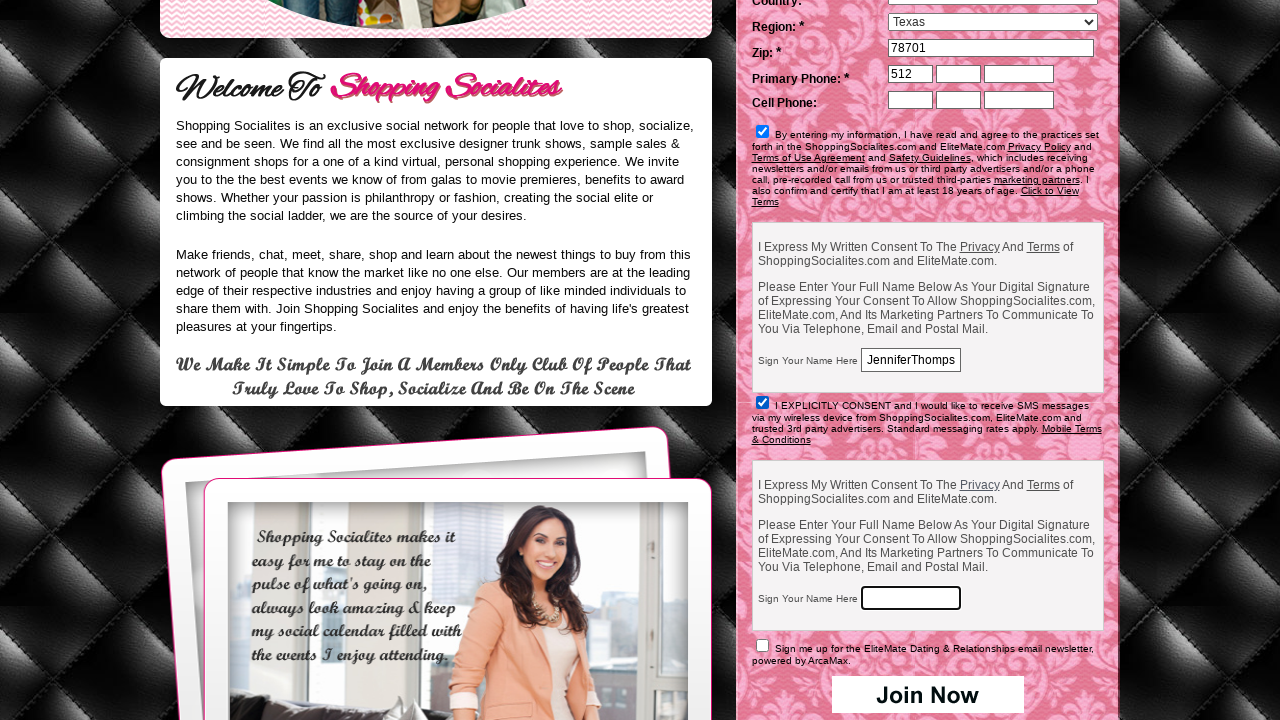

Filled second digital signature field with 'JenniferThompson' on #digital_signaturetwo
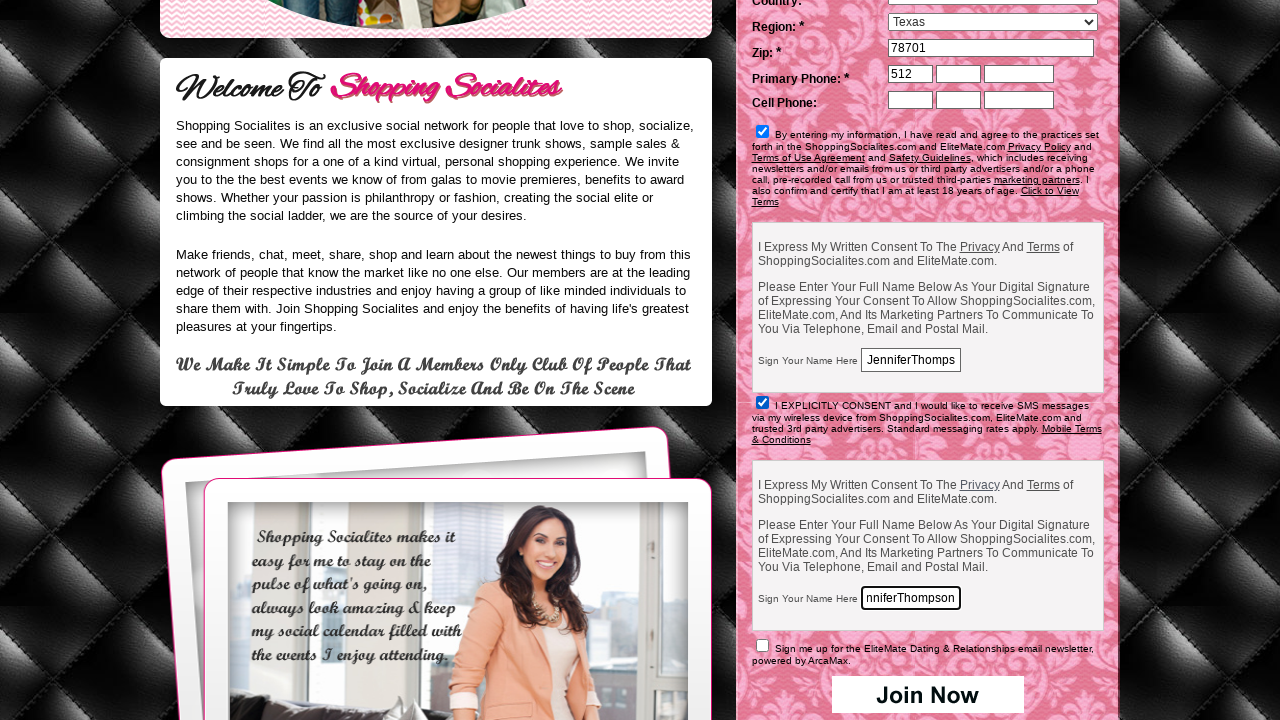

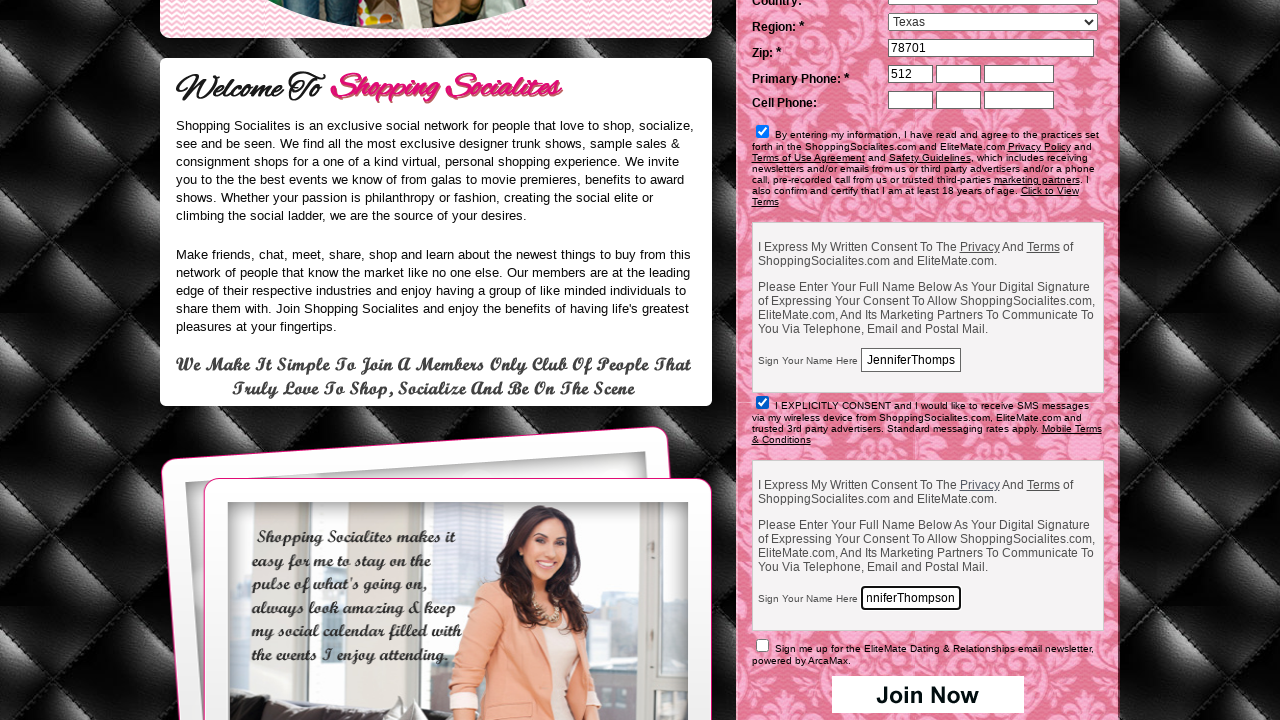